Tests the datepicker functionality by entering a date value into the datepicker input field and pressing Enter to submit

Starting URL: https://formy-project.herokuapp.com/datepicker

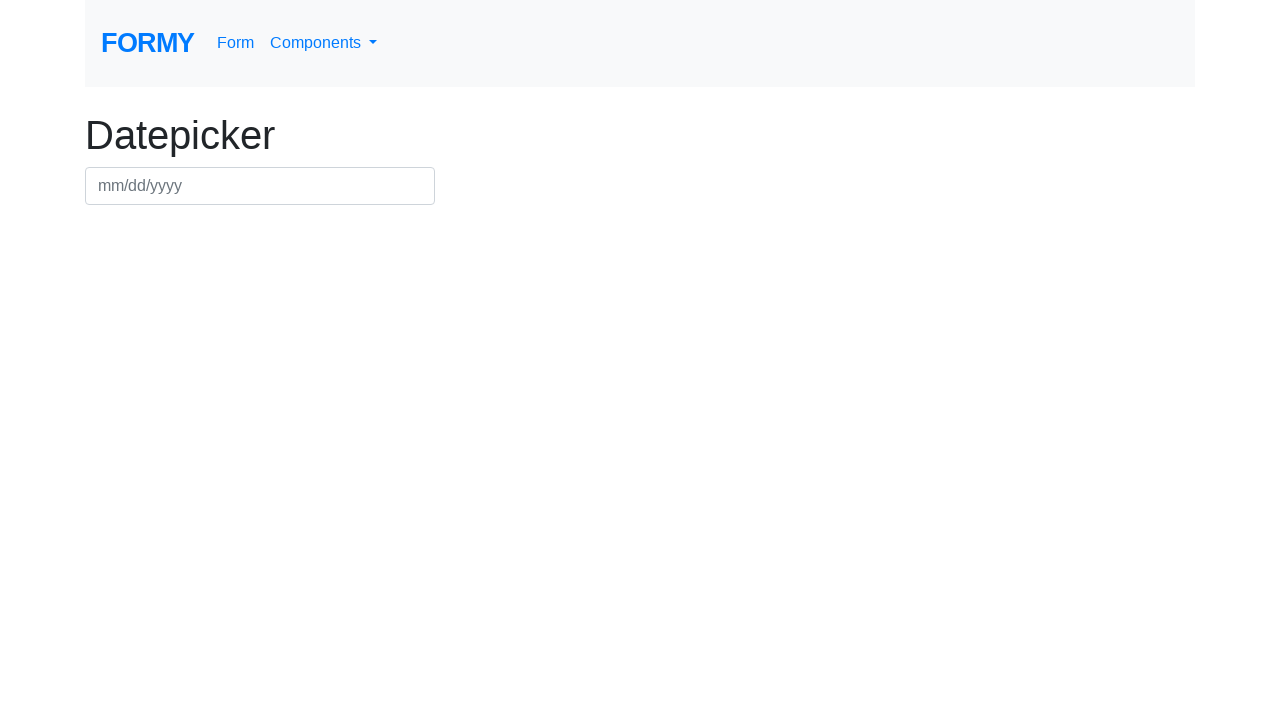

Filled datepicker input field with date '06/12/1996' on #datepicker
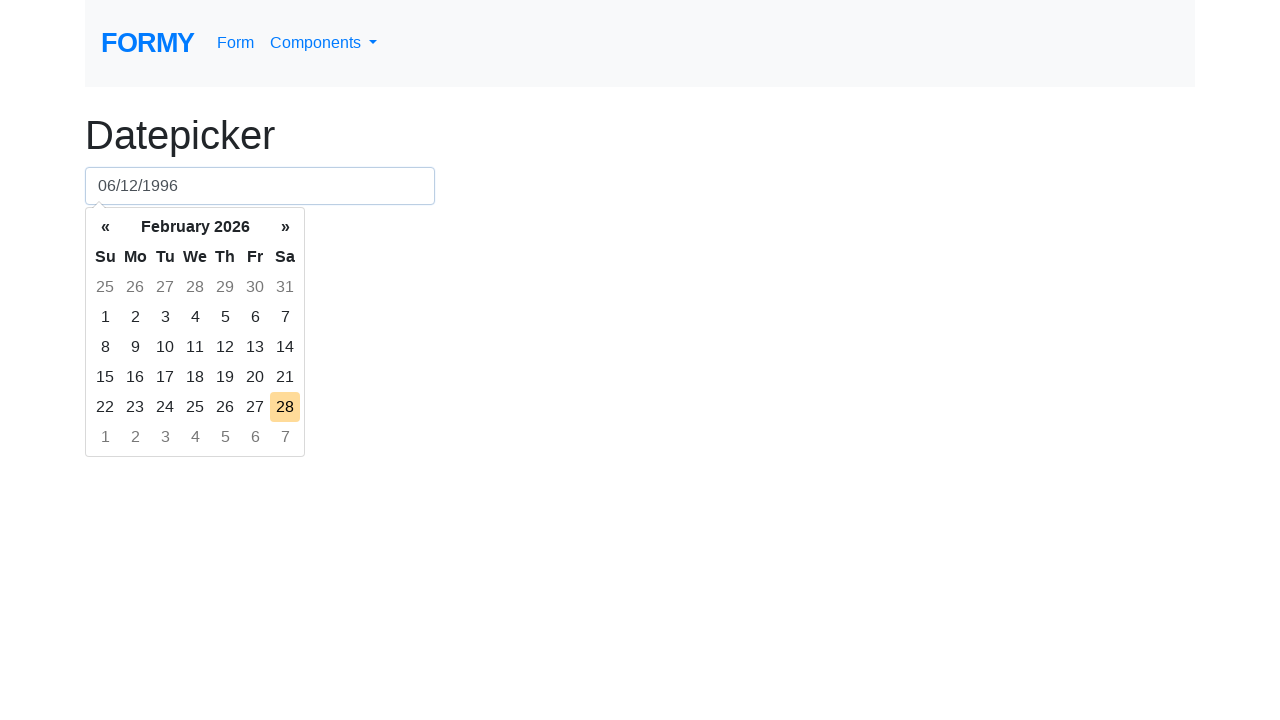

Pressed Enter to submit the date selection on #datepicker
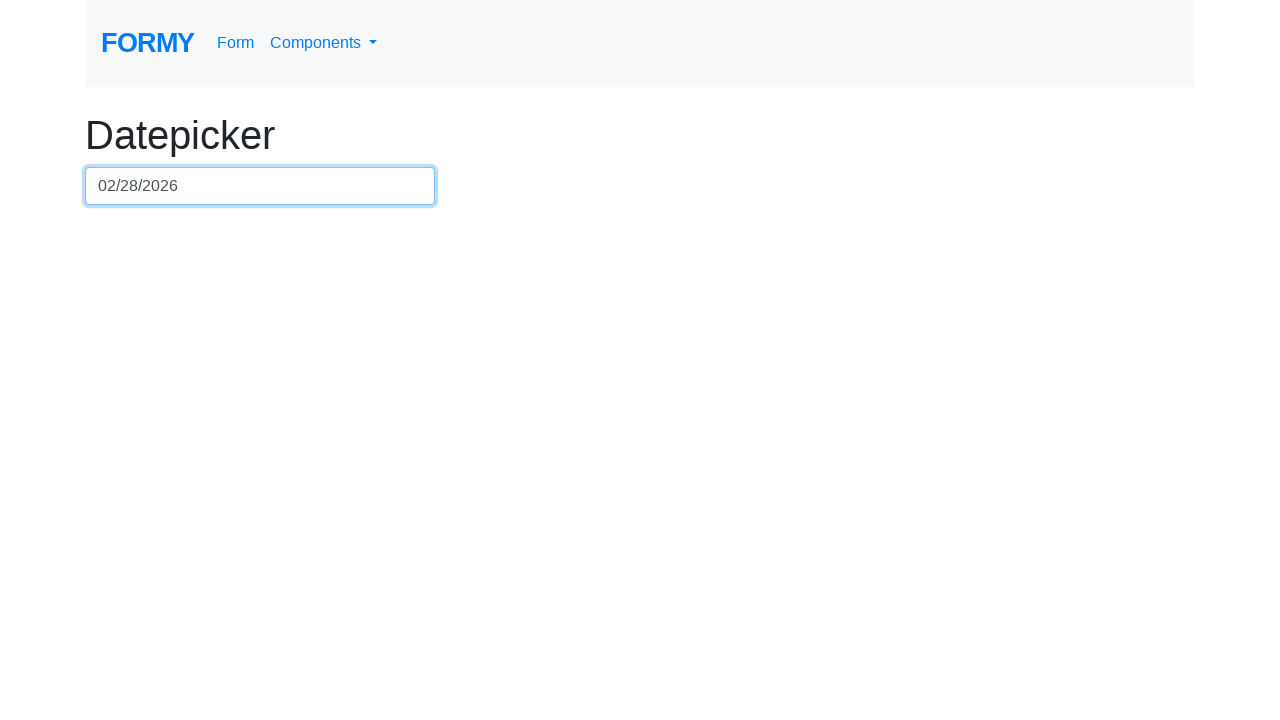

Waited 1000ms for date processing
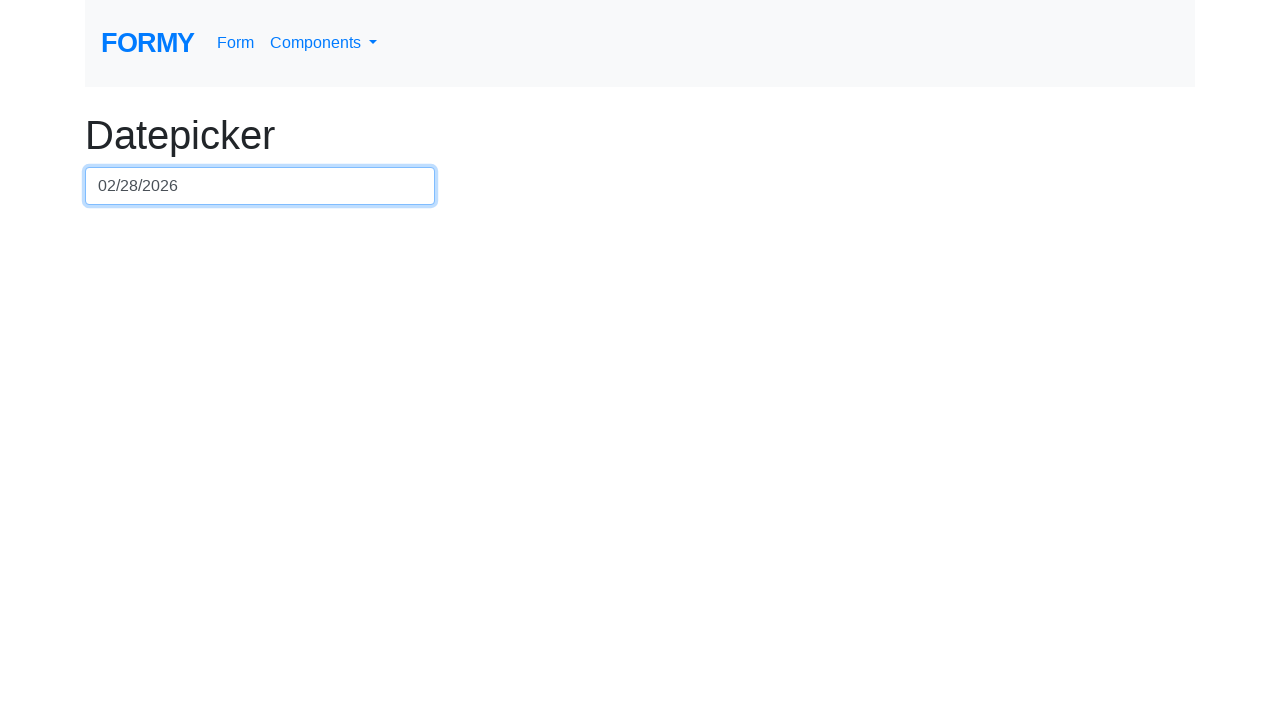

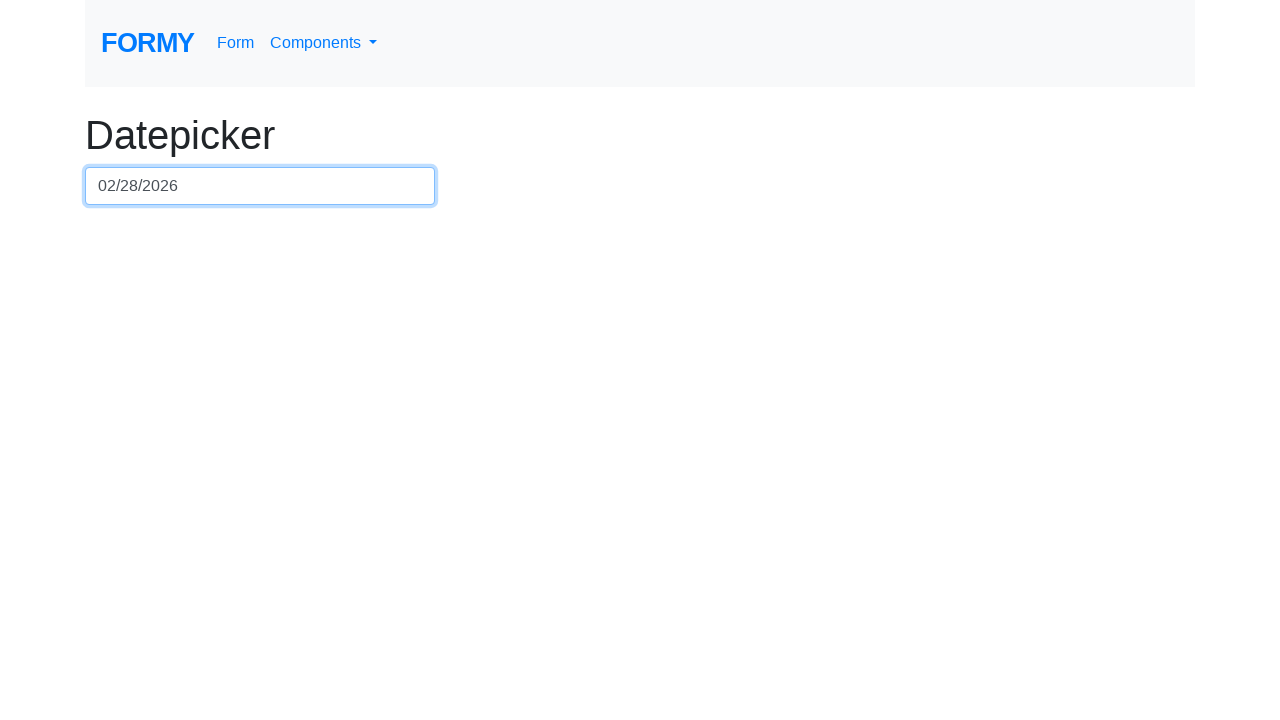